Navigates to BrowserStack homepage and clicks on the "Get started free" link to test the call-to-action button functionality

Starting URL: https://www.browserstack.com/

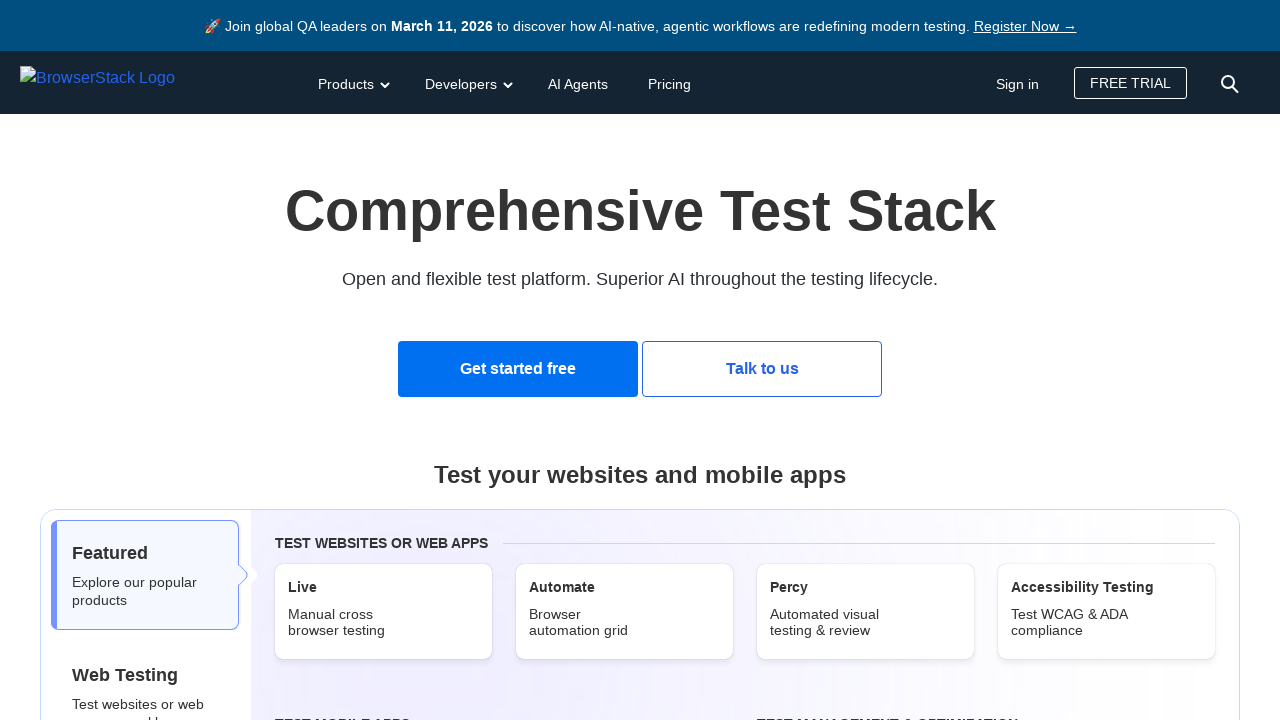

Clicked on the 'Get started free' call-to-action link at (518, 369) on a:text('Get started free')
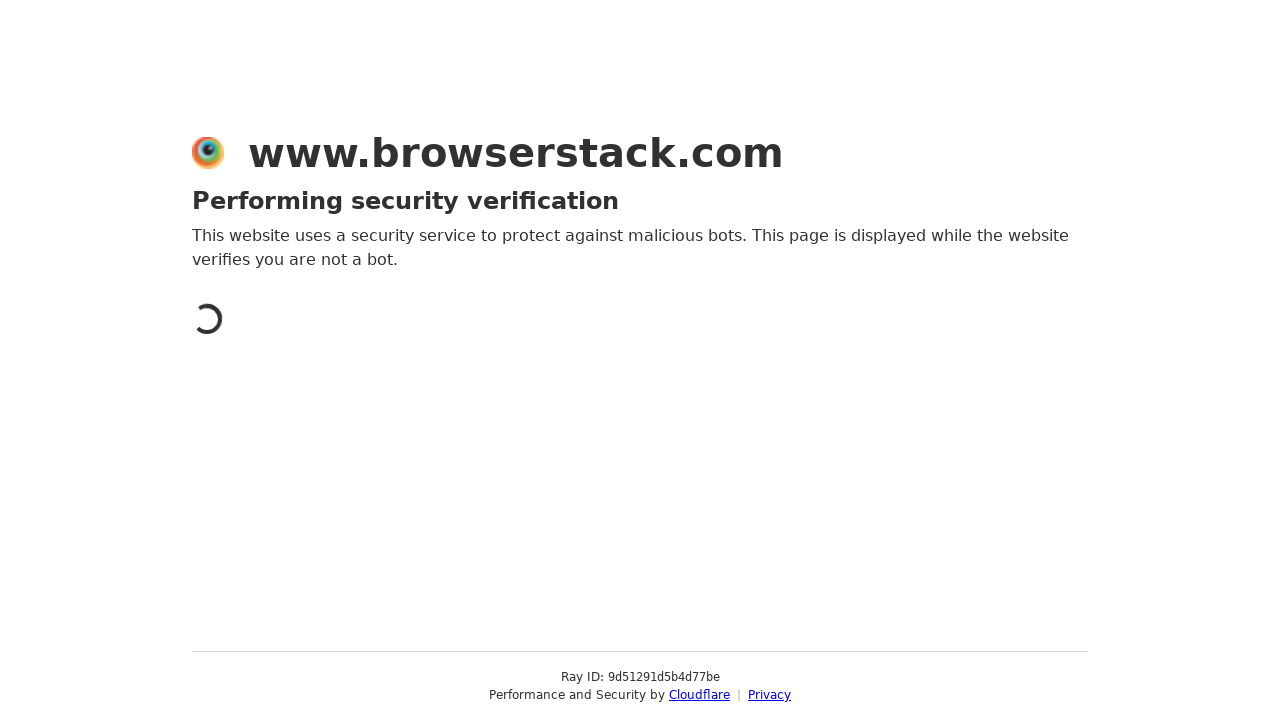

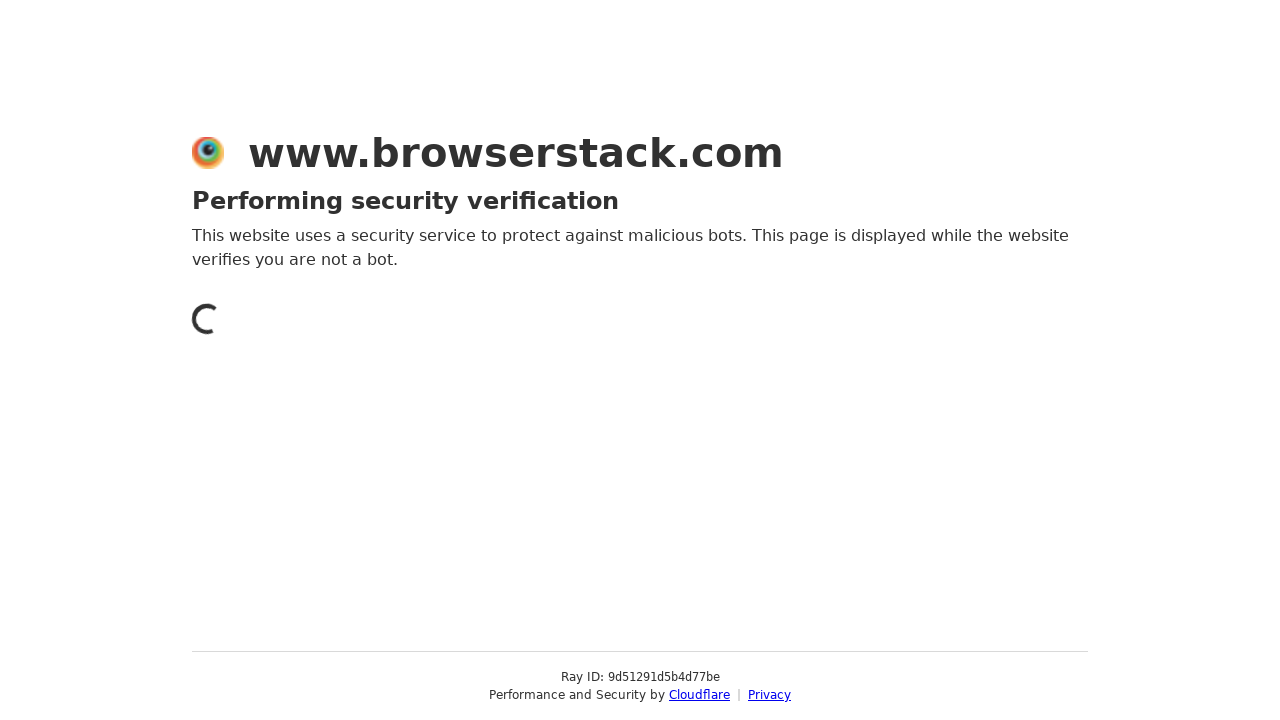